Fills out a registration form with randomly generated user data including name, email, password, phone, gender, date of birth, department, job title, and programming language, then submits the form.

Starting URL: https://loopcamp.vercel.app/registration_form.html

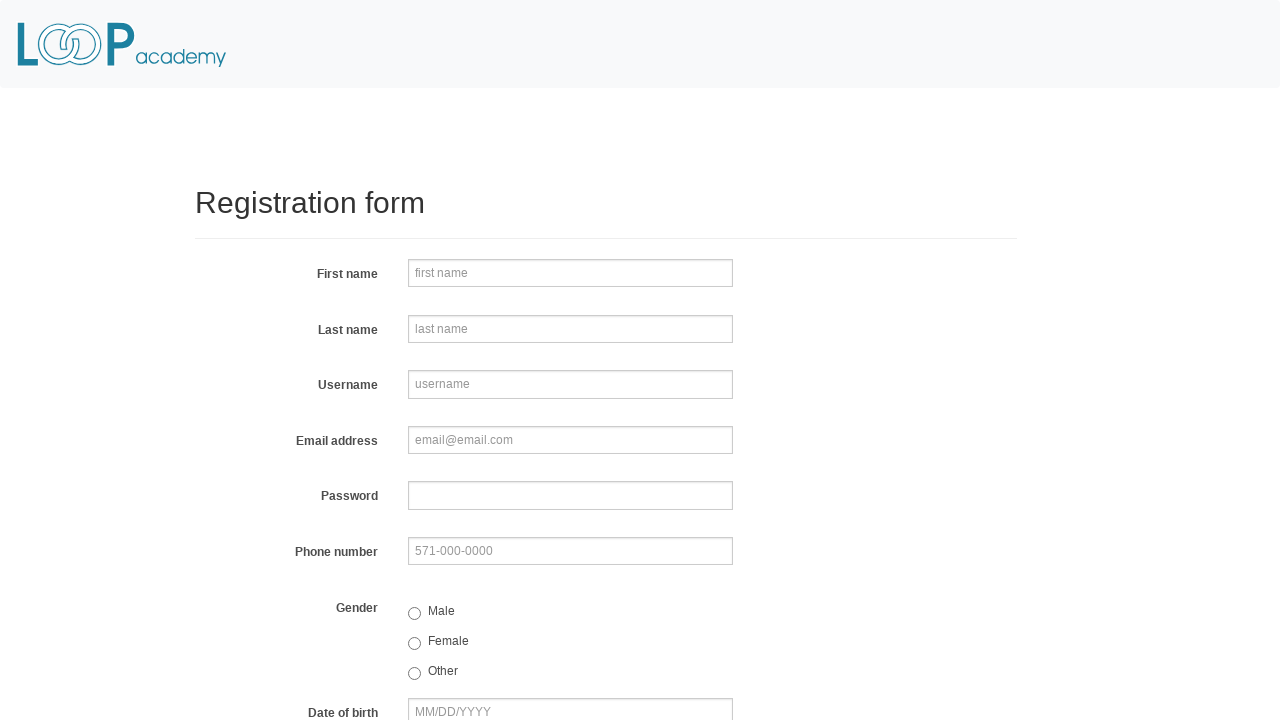

Filled first name field with 'Jennifer' on [name='firstname']
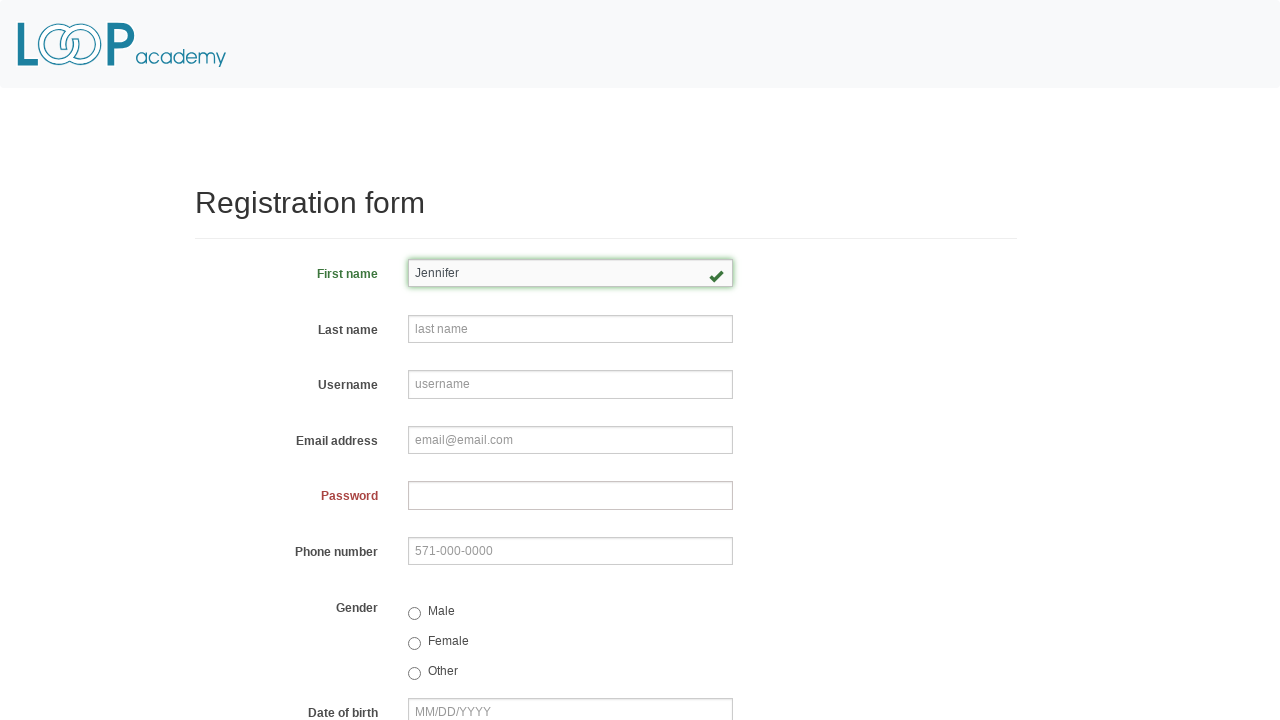

Filled last name field with 'Morrison' on [name='lastname']
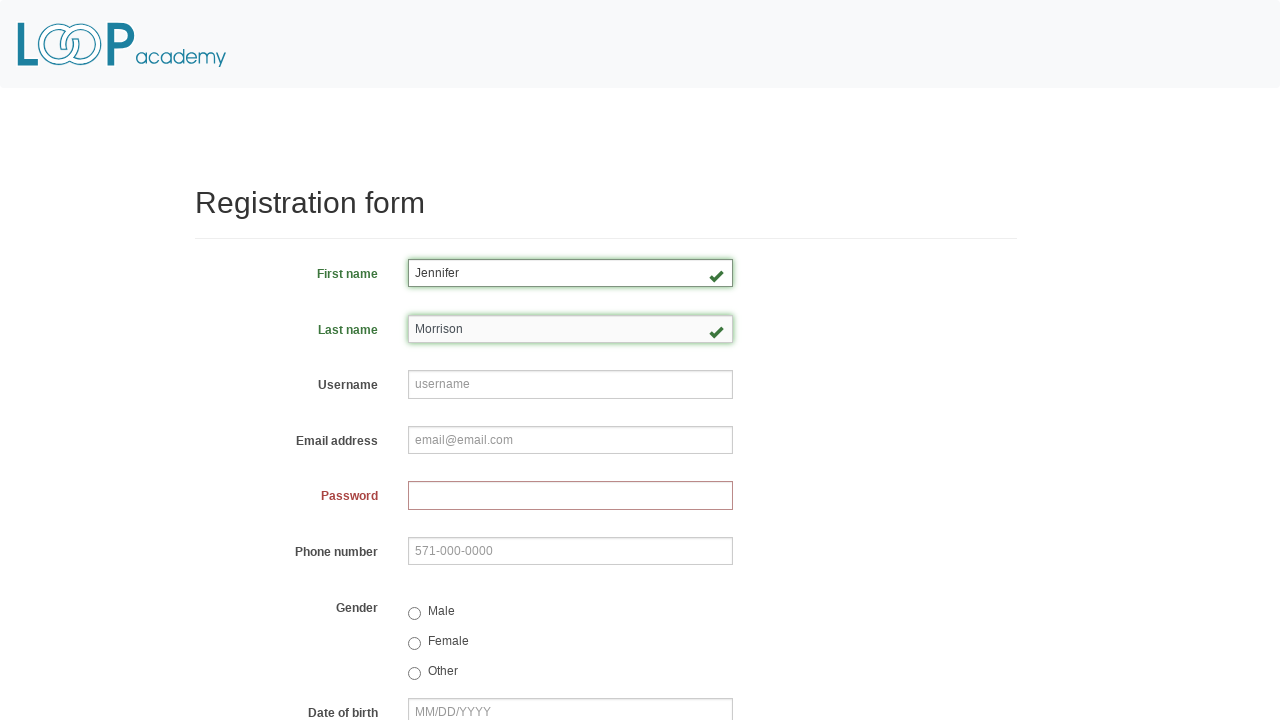

Filled username field with 'jmorrison847' on [name='username']
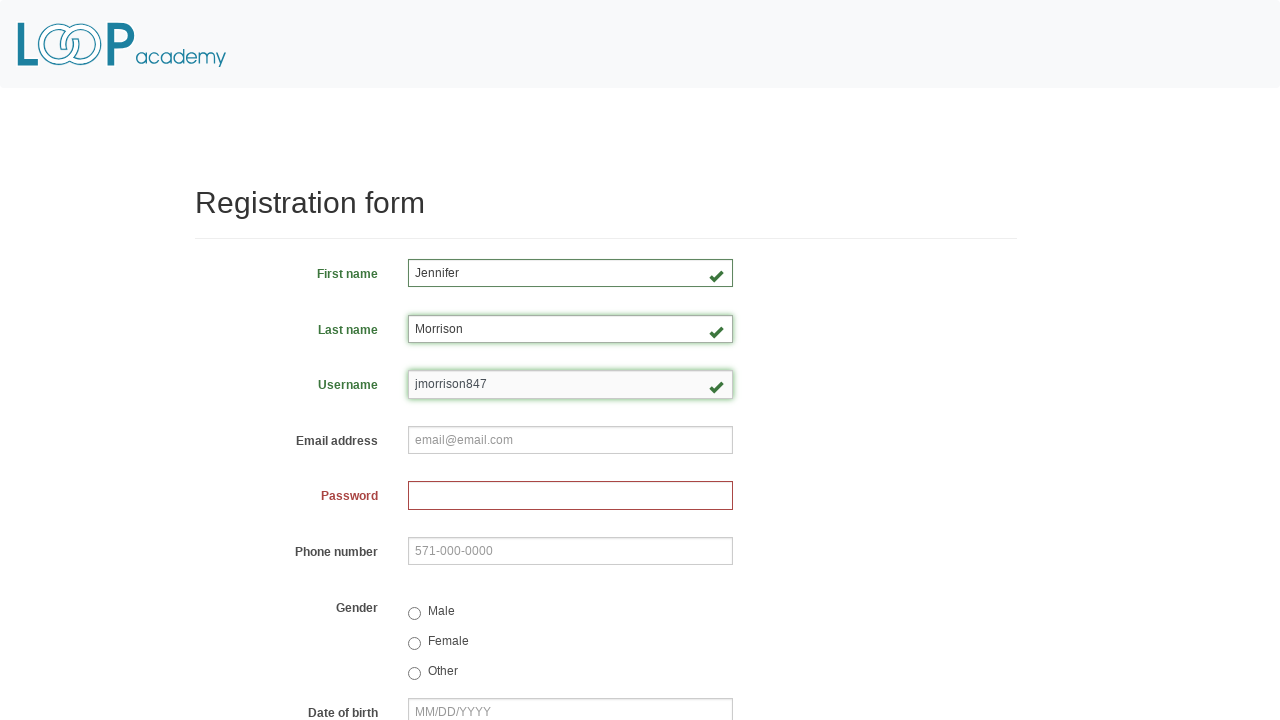

Filled email field with 'jennifer.morrison@example.com' on [name='email']
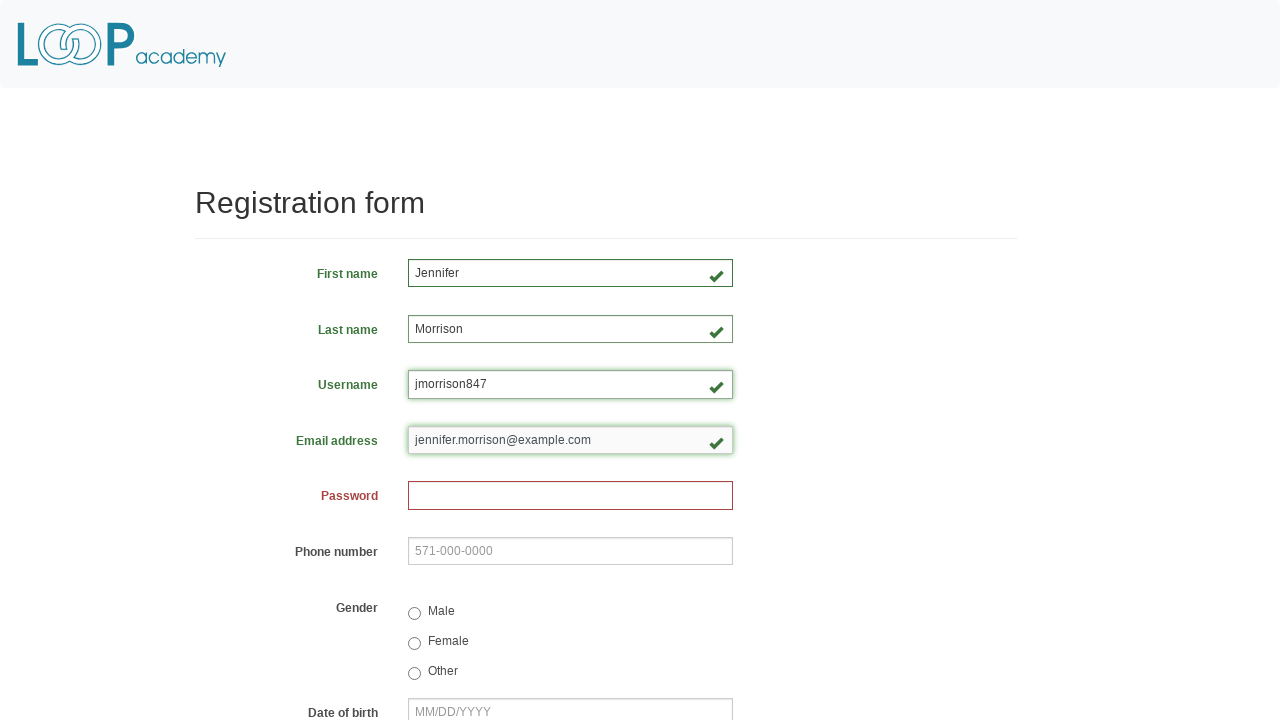

Filled password field with 'SecurePass2024!' on [name='password']
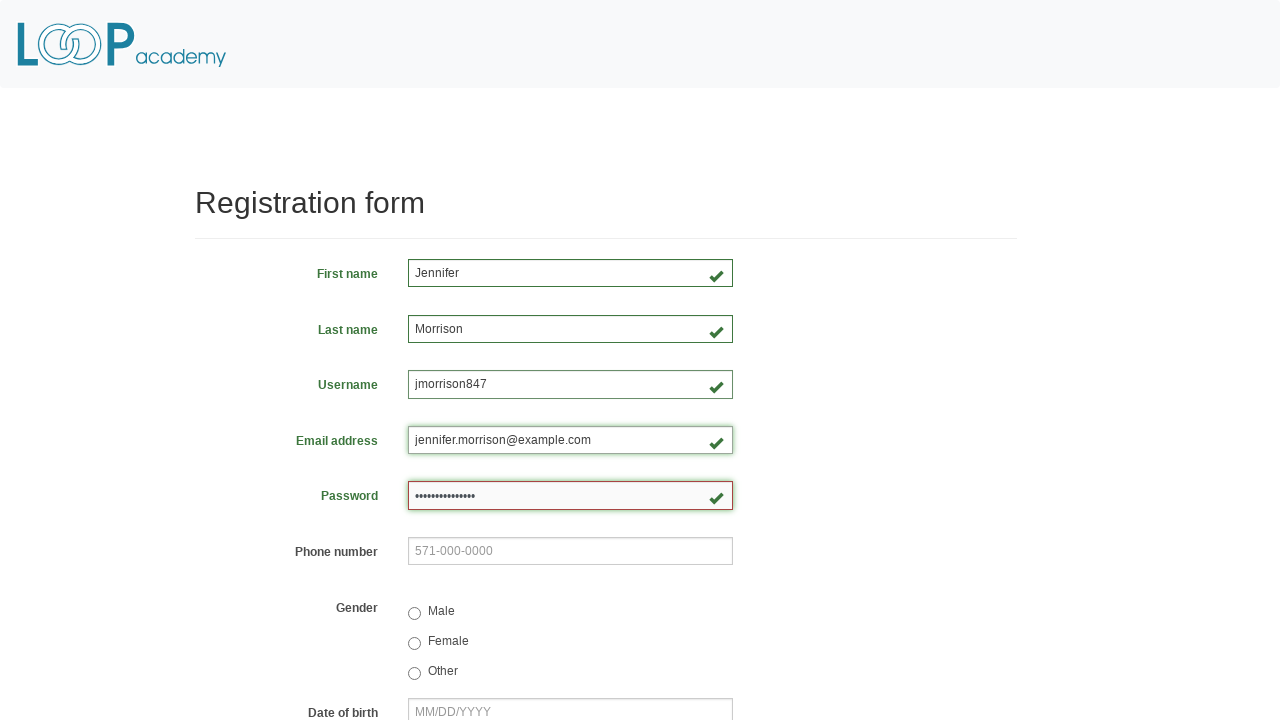

Filled phone number field with '555-123-4567' on [name='phone']
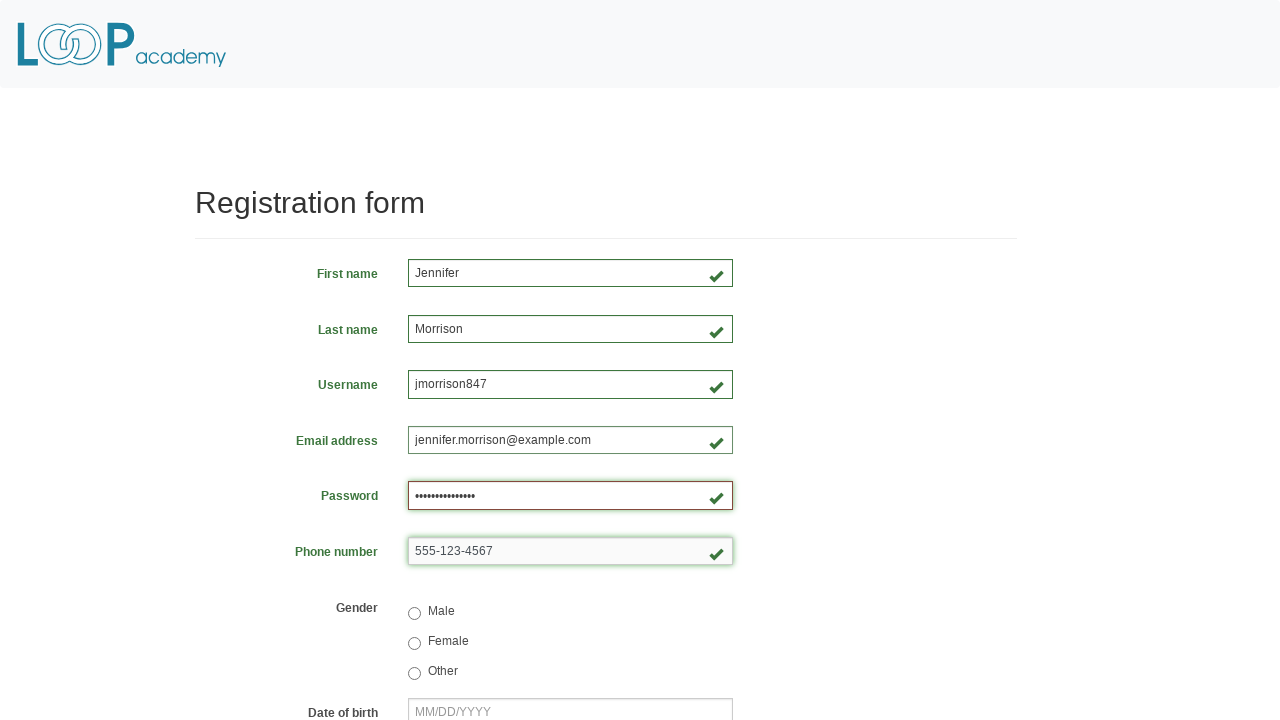

Selected male gender option at (414, 613) on [name='gender'][value='male']
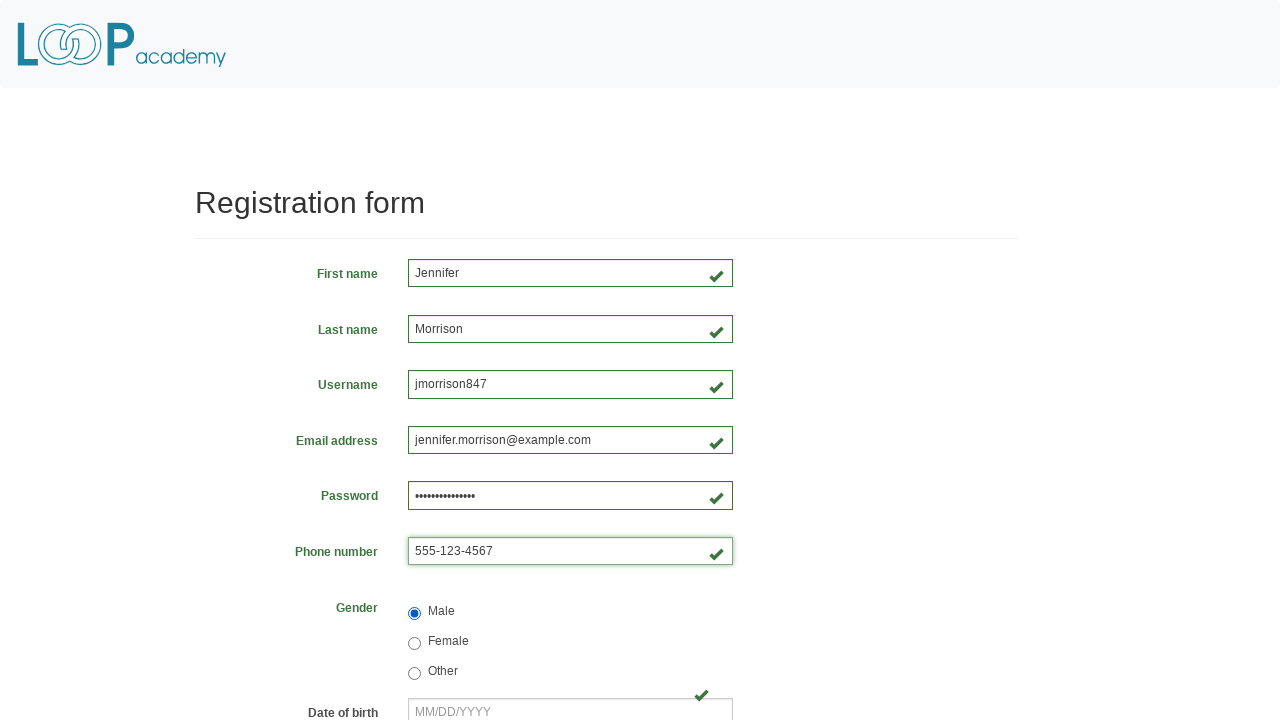

Filled date of birth field with '03/15/1992' on [name='birthday']
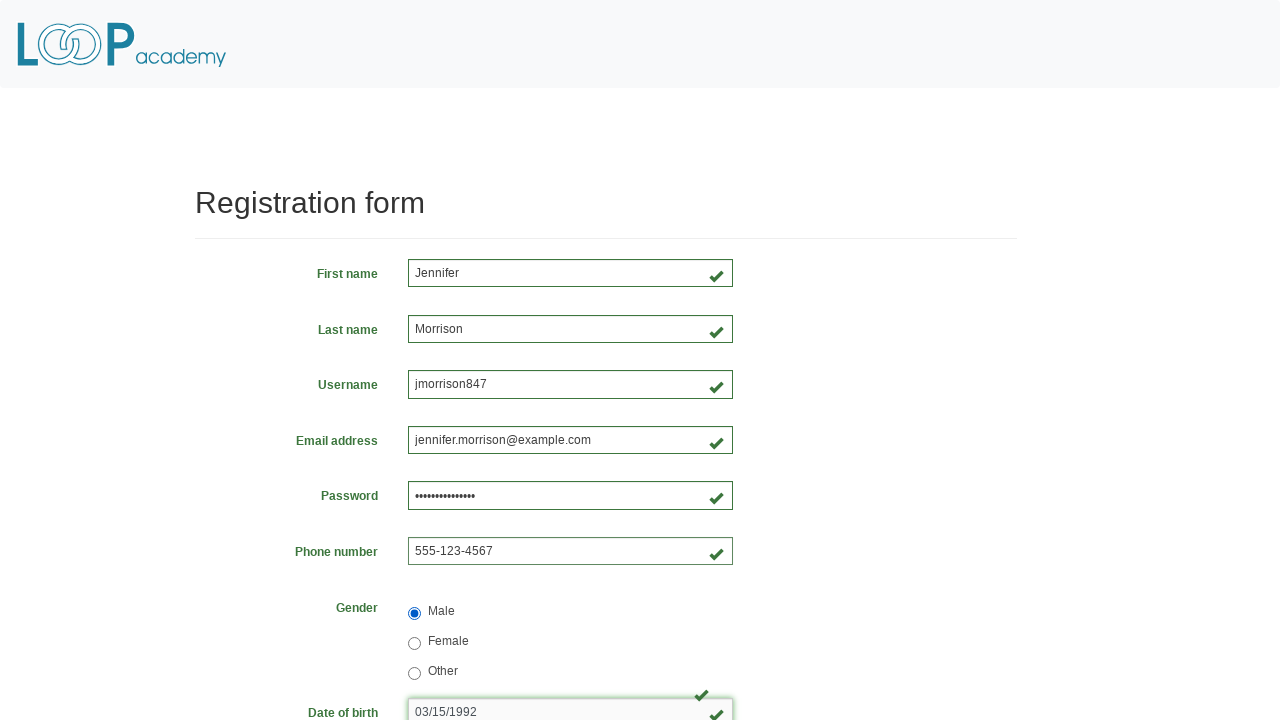

Selected department option at index 2 on [name='department']
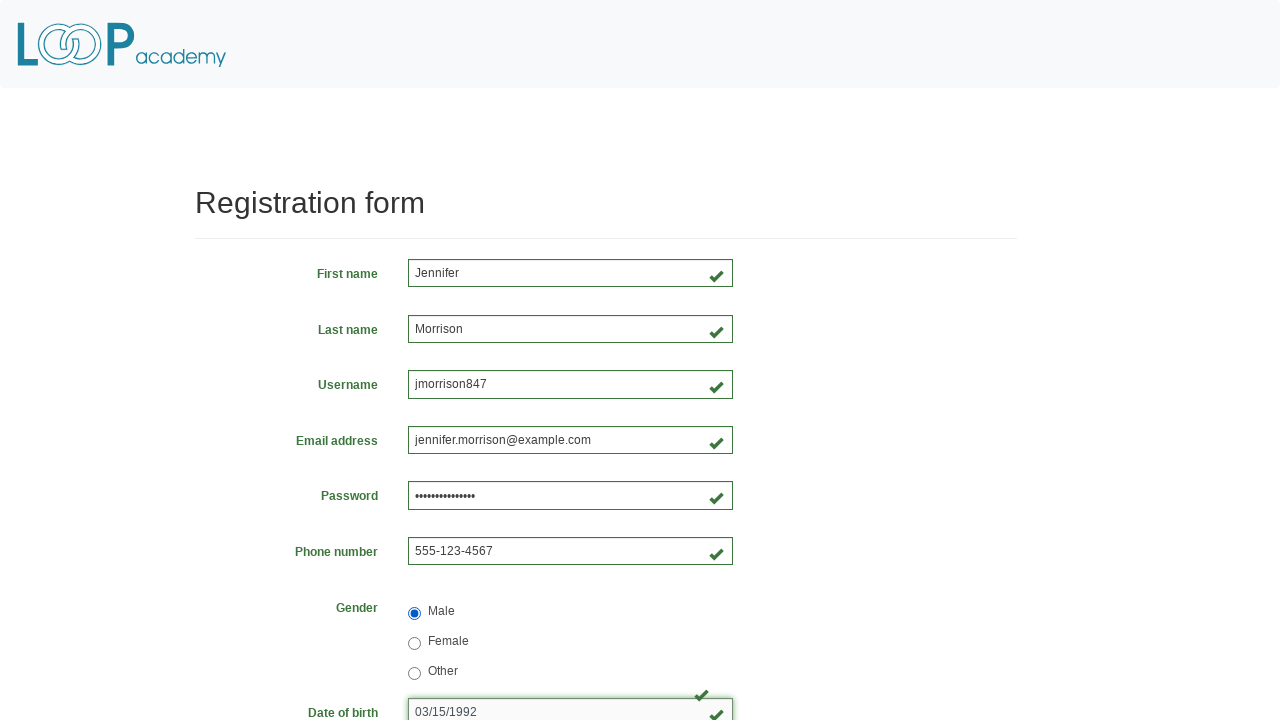

Selected job title option at index 1 on [name='job_title']
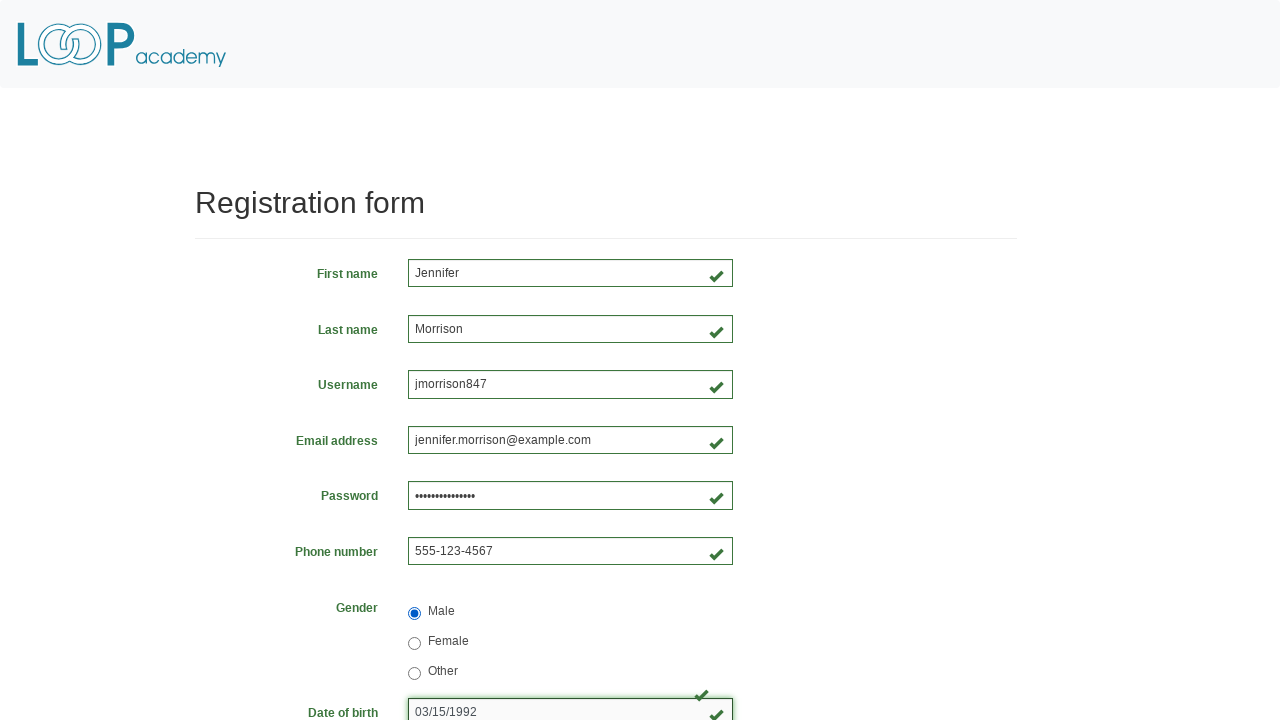

Selected Java as programming language at (465, 468) on [name='programming_language'][value='java']
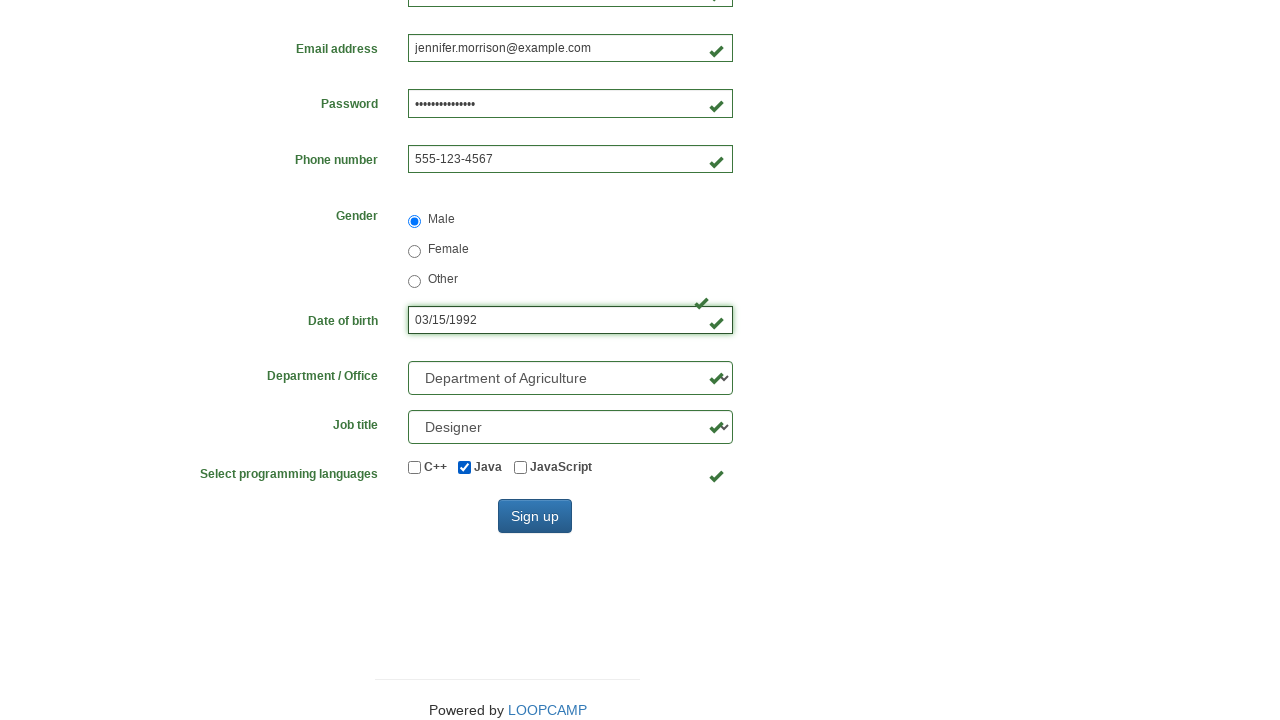

Clicked sign up button to submit registration form at (535, 516) on #wooden_spoon
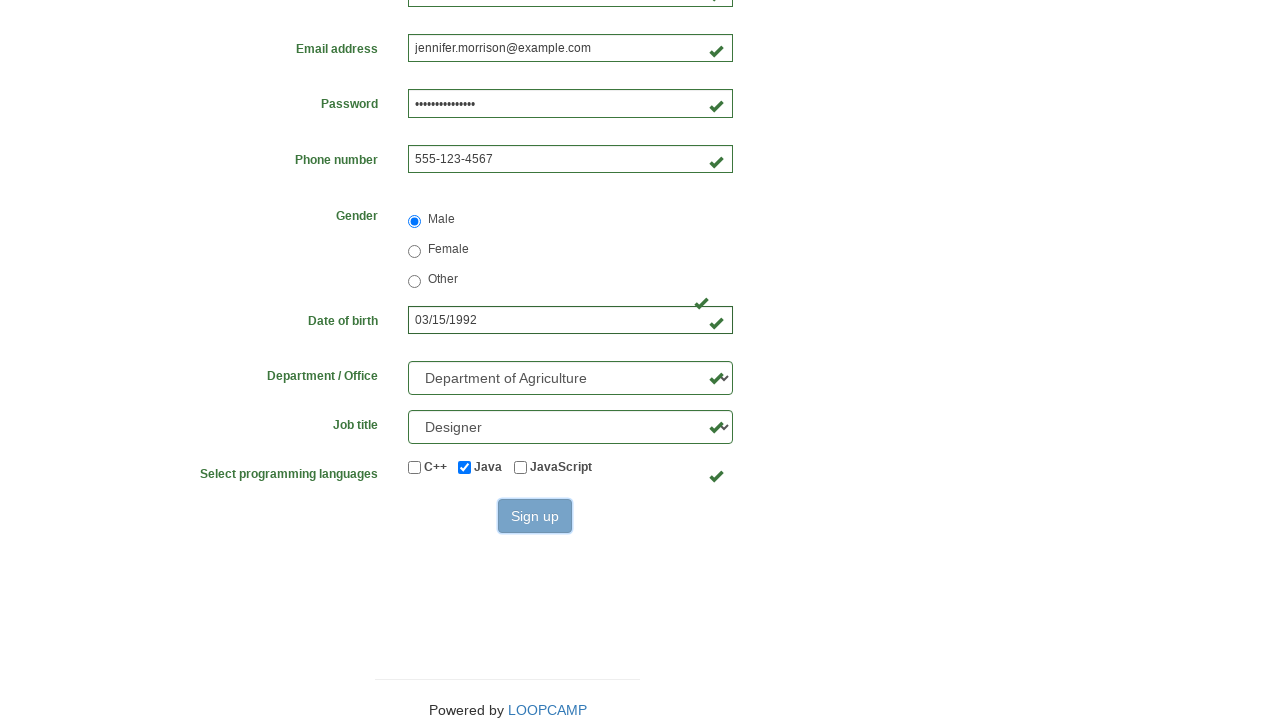

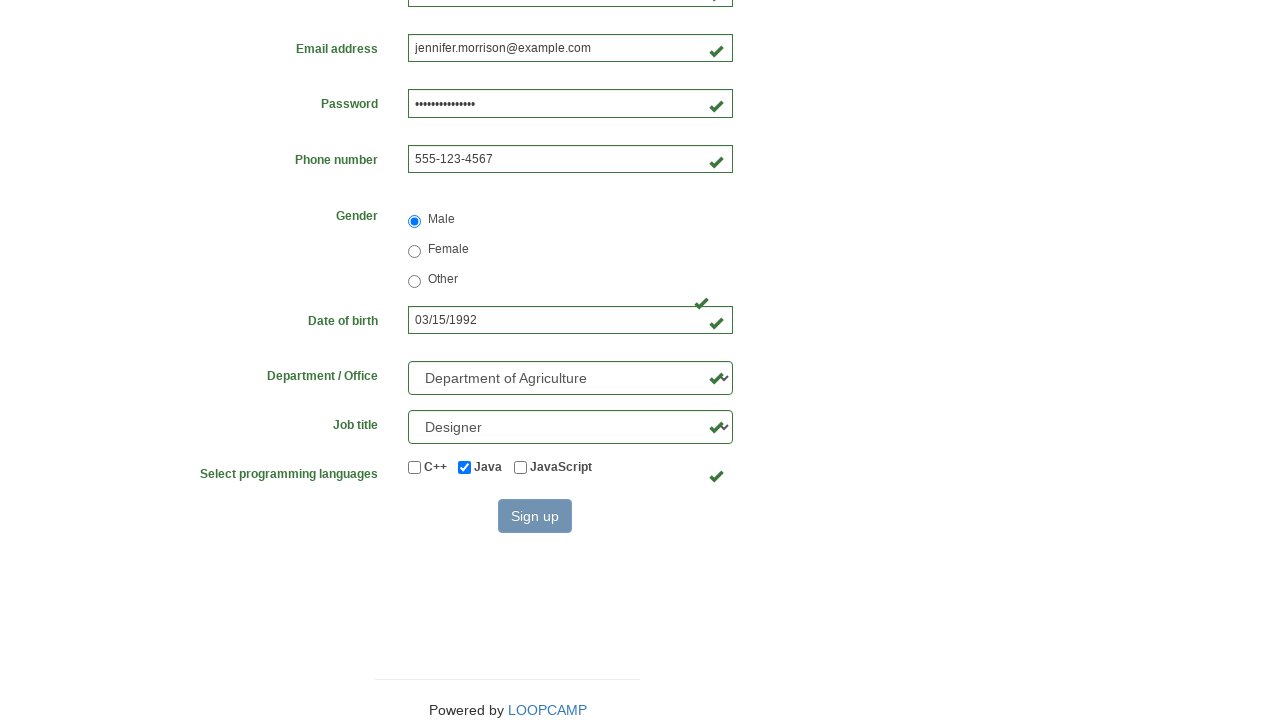